Tests form interaction by extracting an attribute value from an image element, calculating a mathematical result, filling the answer field, selecting checkbox and radio options, and submitting the form.

Starting URL: https://suninjuly.github.io/get_attribute.html

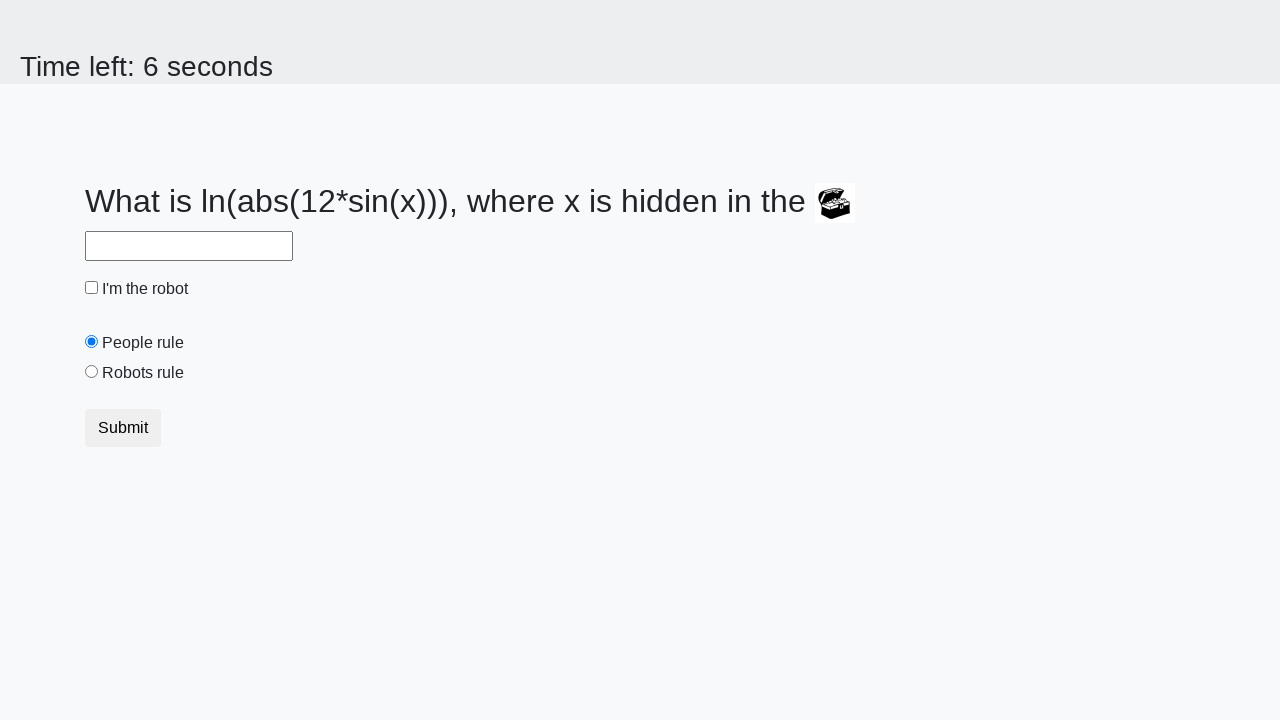

Located treasure image element
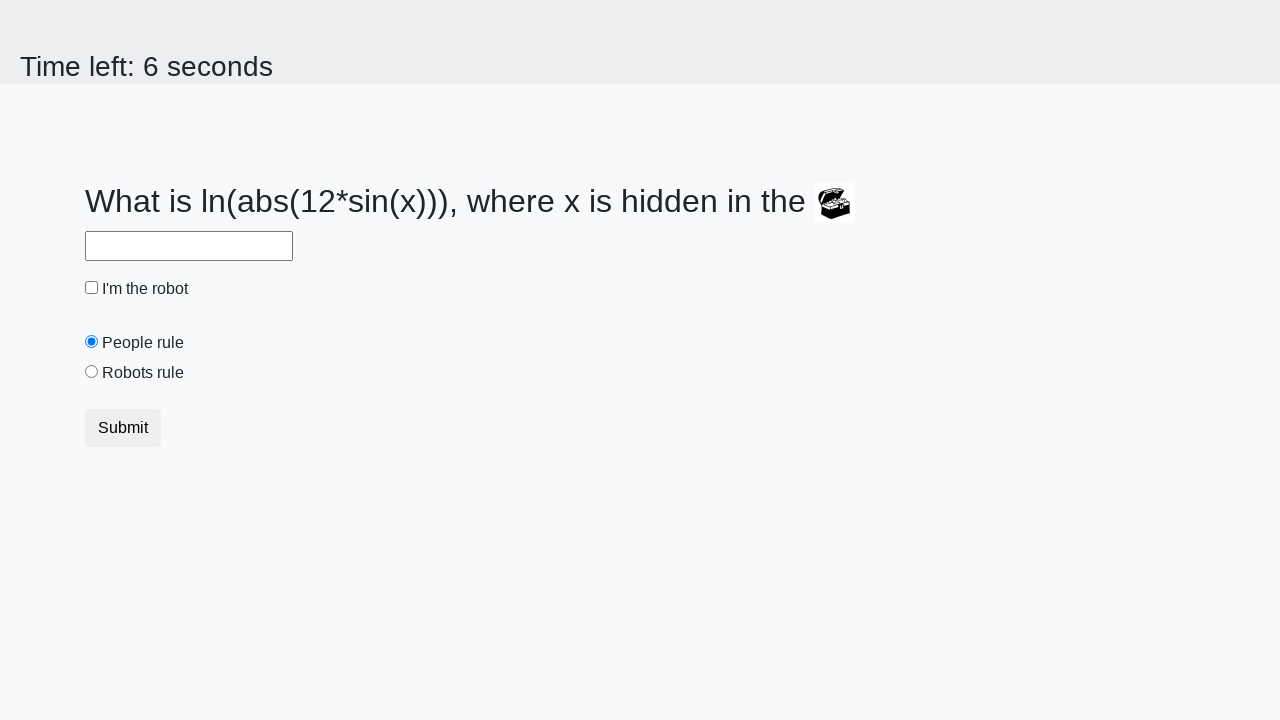

Extracted valuex attribute from treasure image: 912
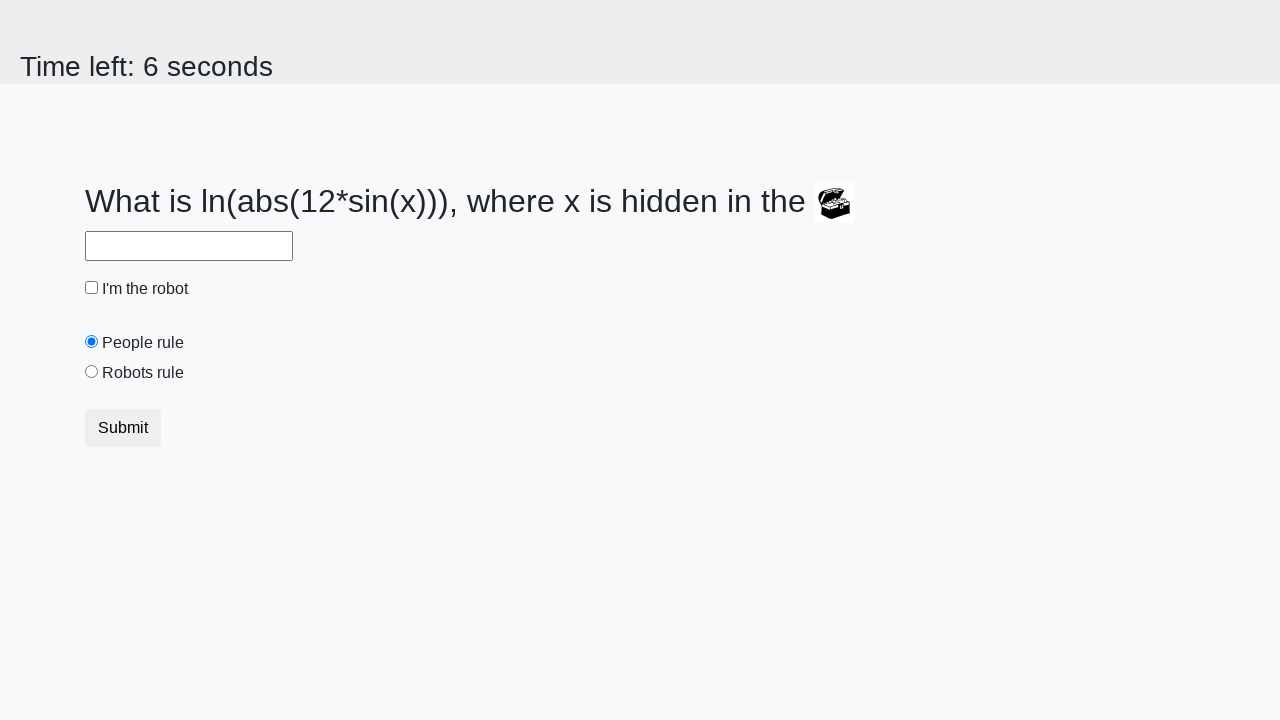

Calculated answer using formula: 2.269798300658192
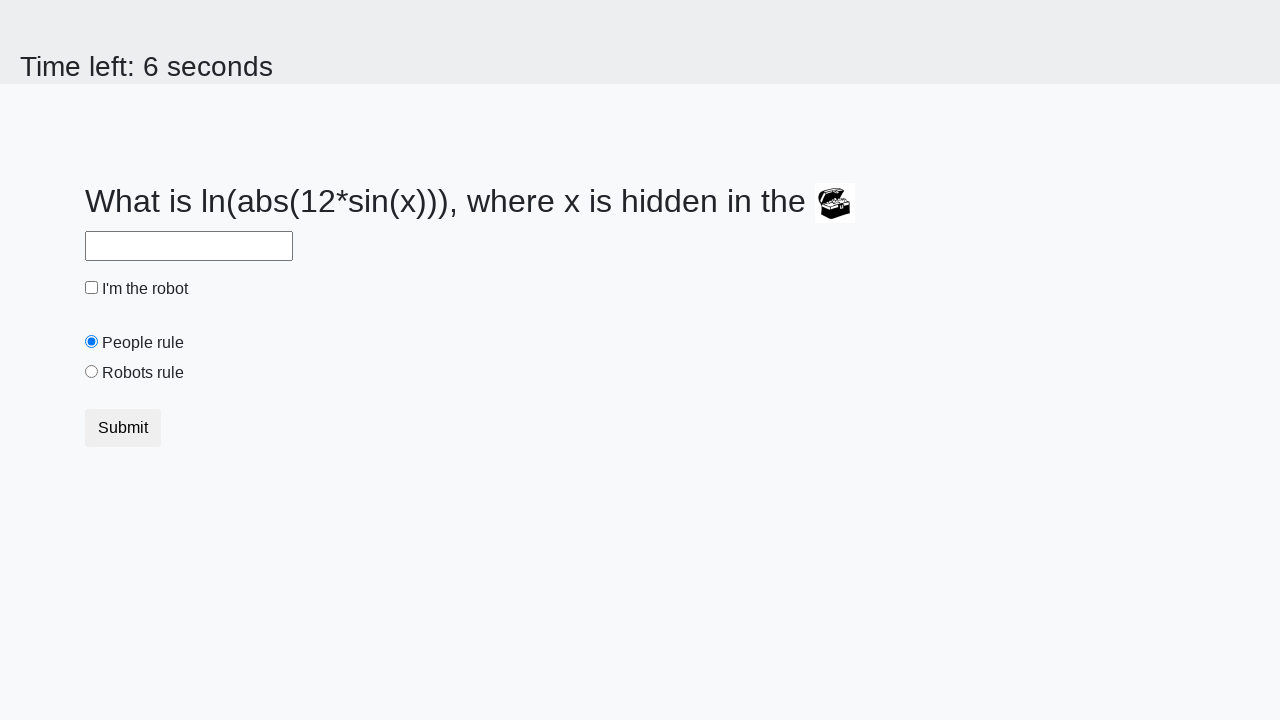

Filled answer field with calculated value on input#answer
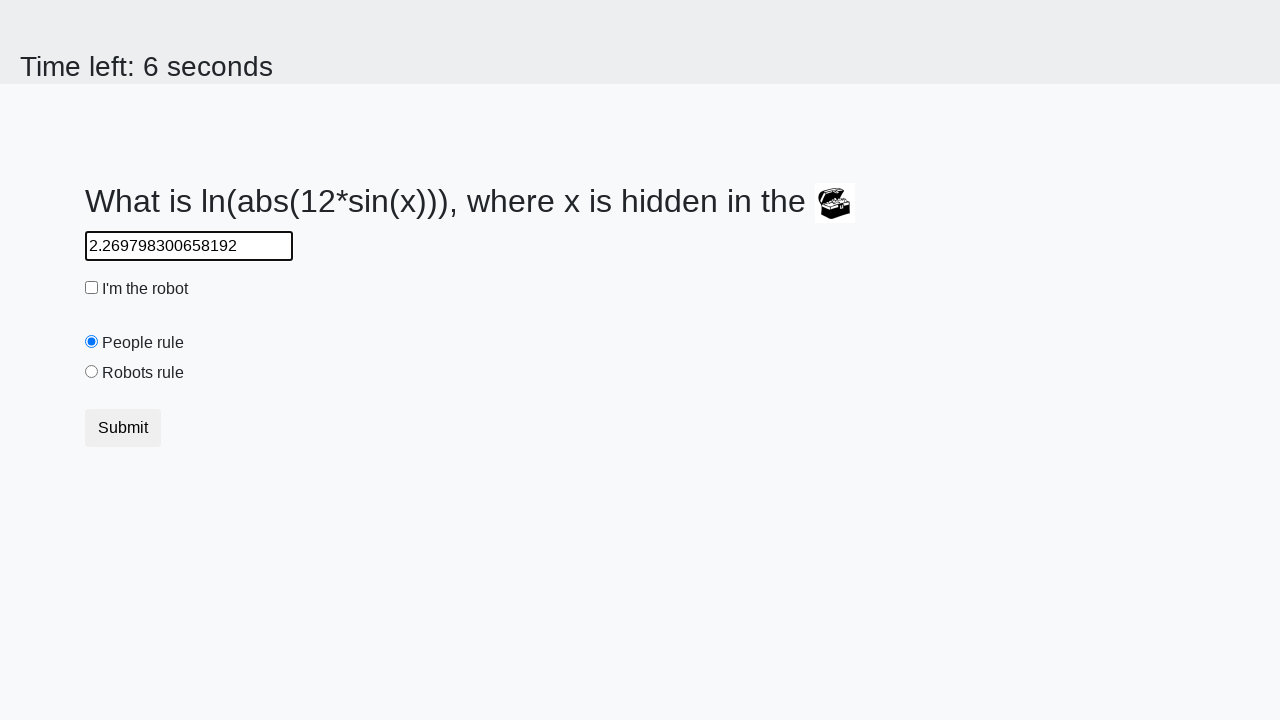

Clicked robot checkbox at (92, 288) on input#robotCheckbox
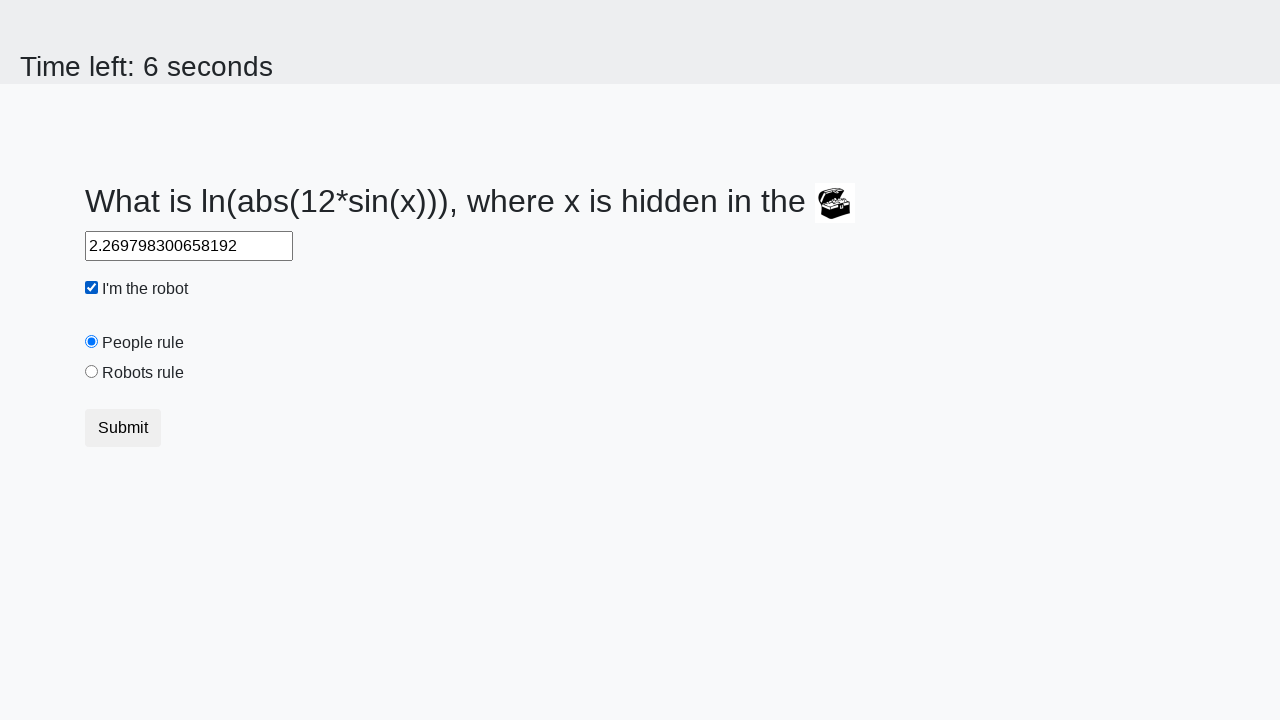

Clicked robots rule radio button at (92, 372) on input#robotsRule
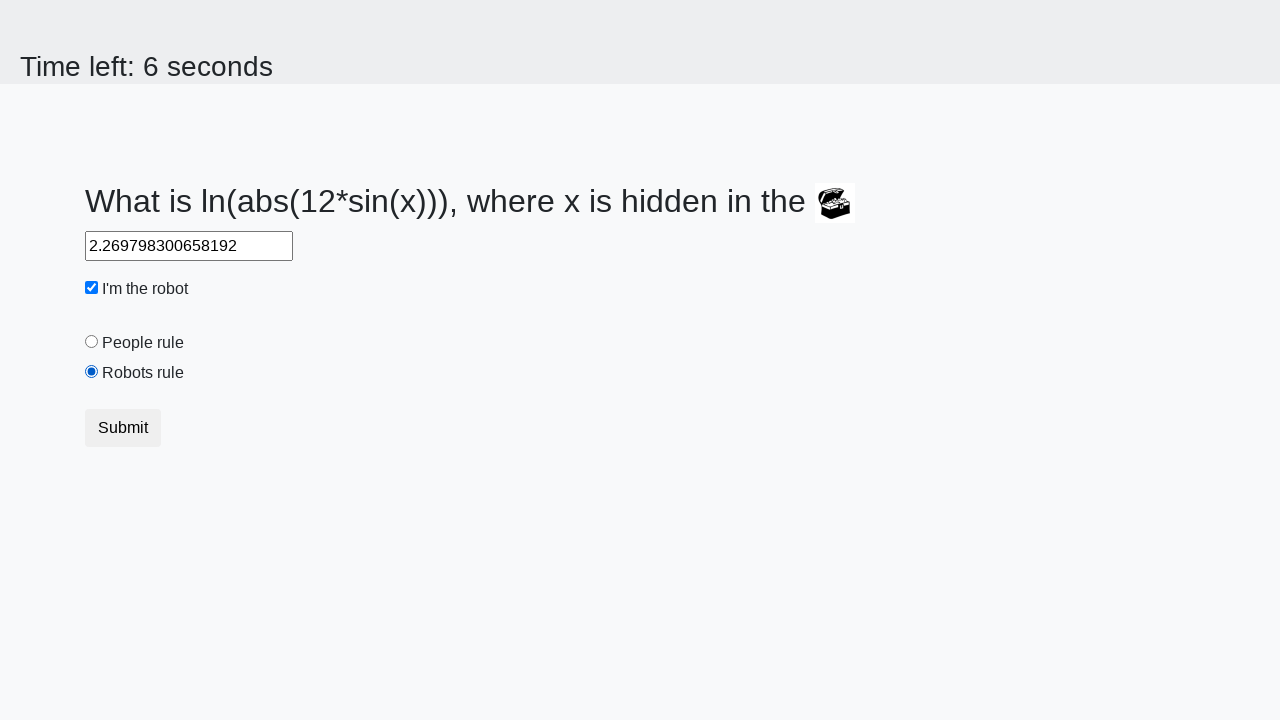

Clicked Submit button at (123, 428) on button:has-text('Submit')
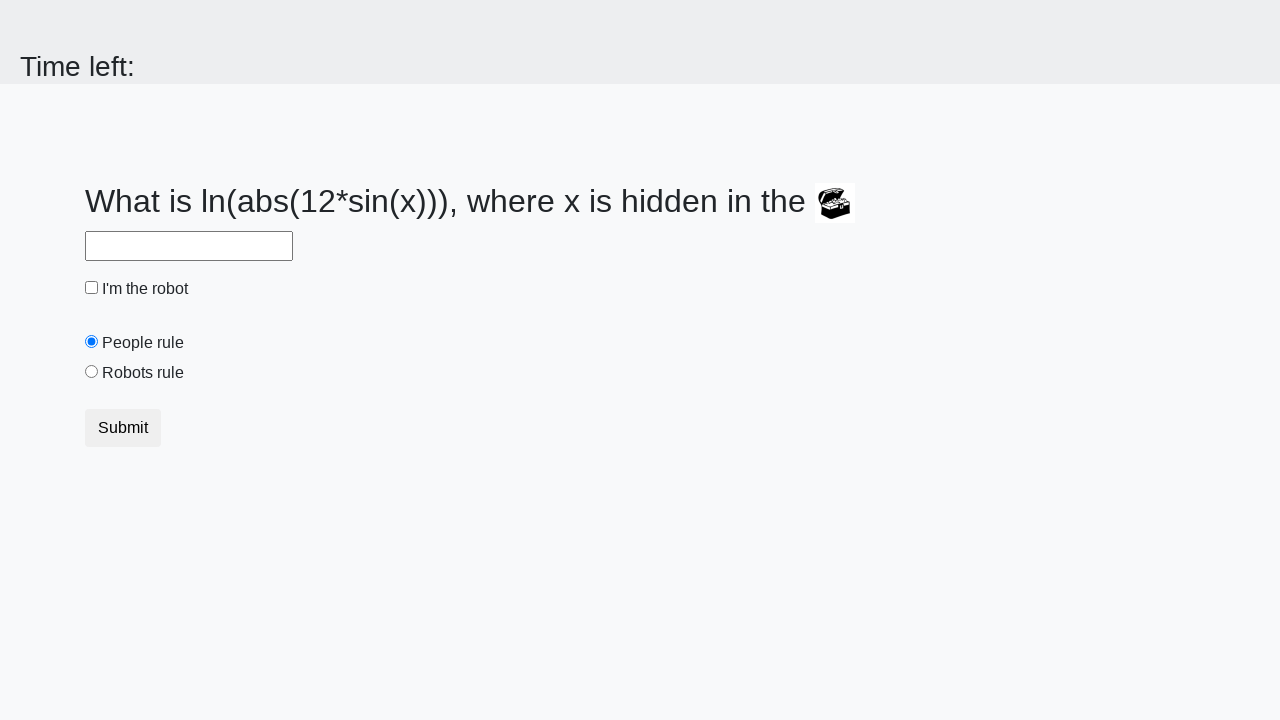

Waited for page to process submission
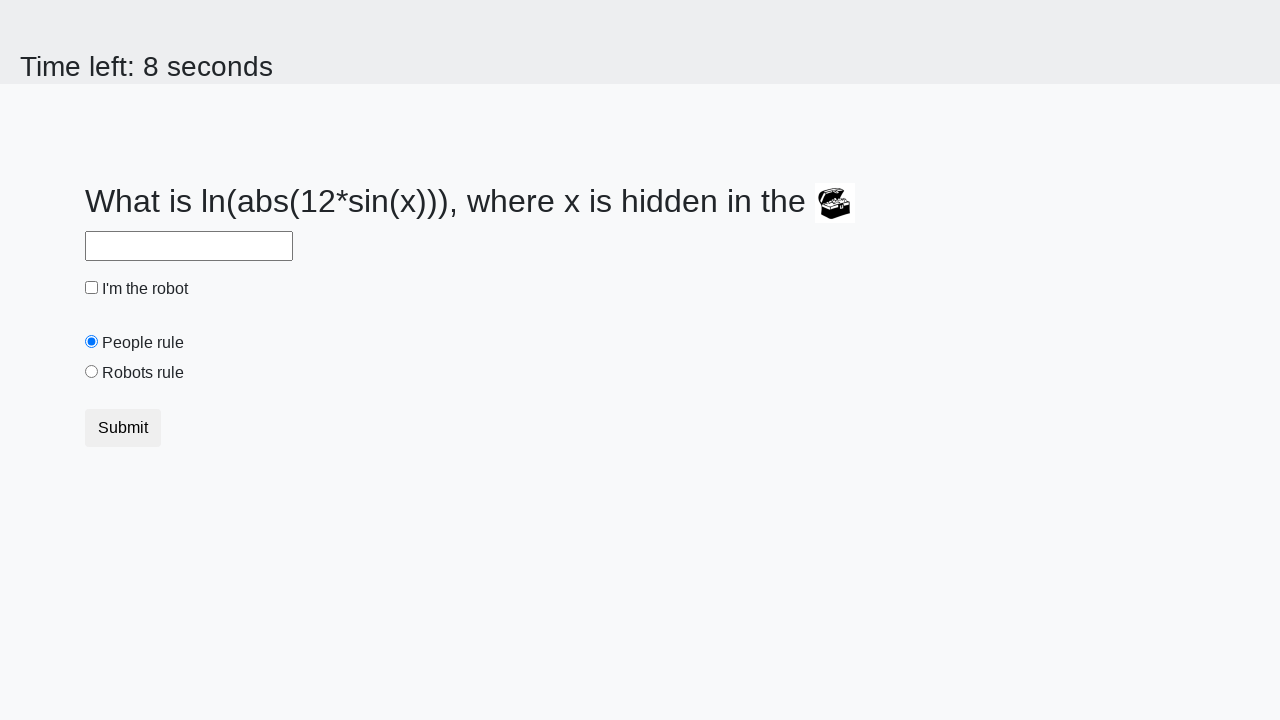

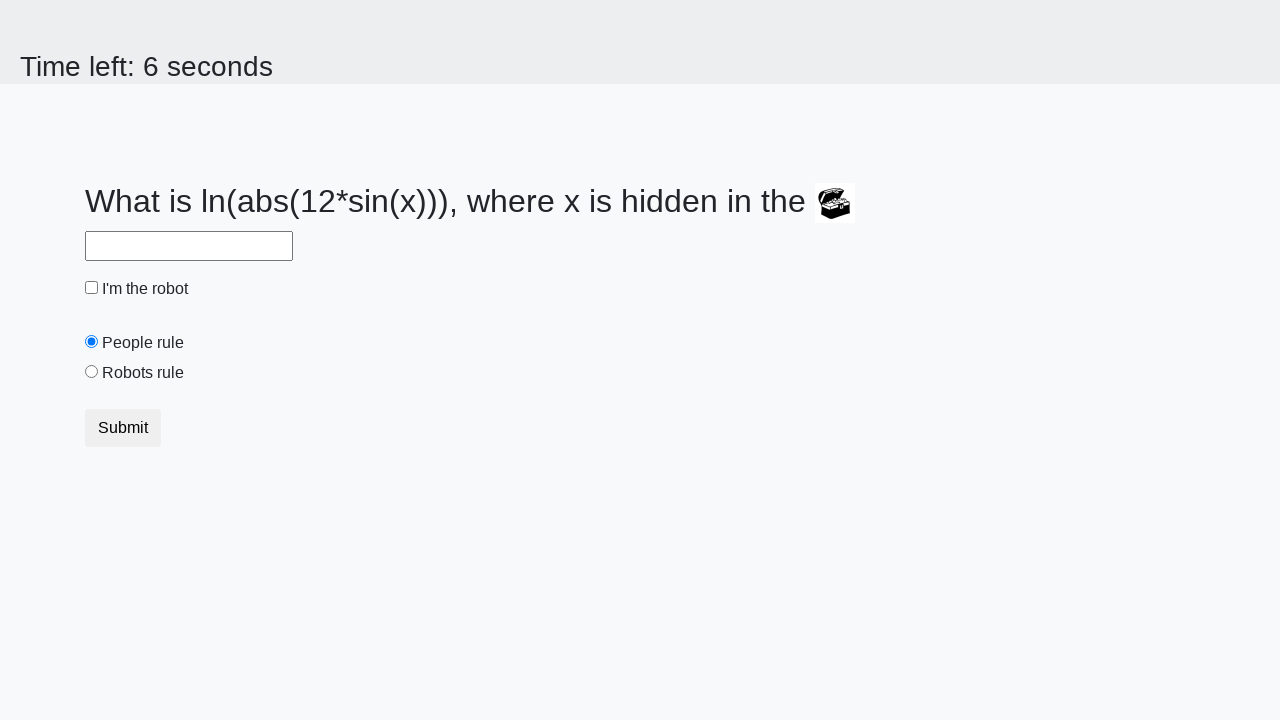